Clicks a verify button and checks for a success message using implicit waiting

Starting URL: http://suninjuly.github.io/wait1.html

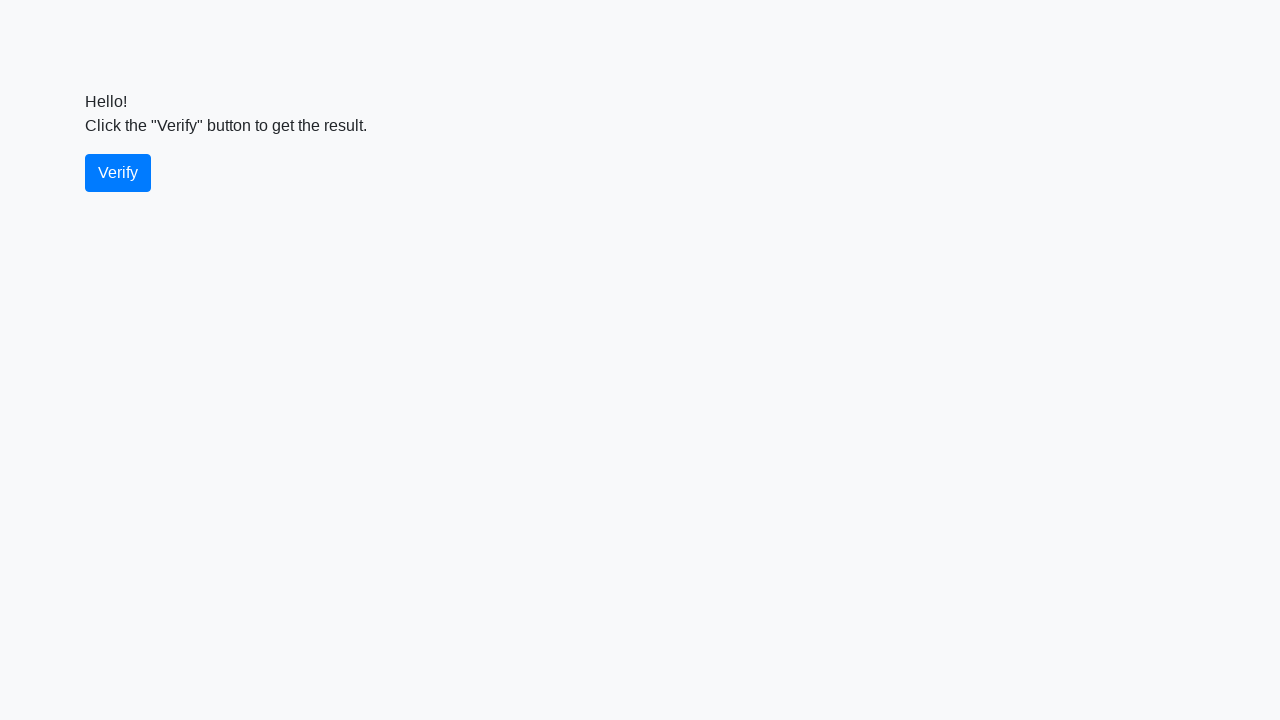

Clicked verify button at (118, 173) on #verify
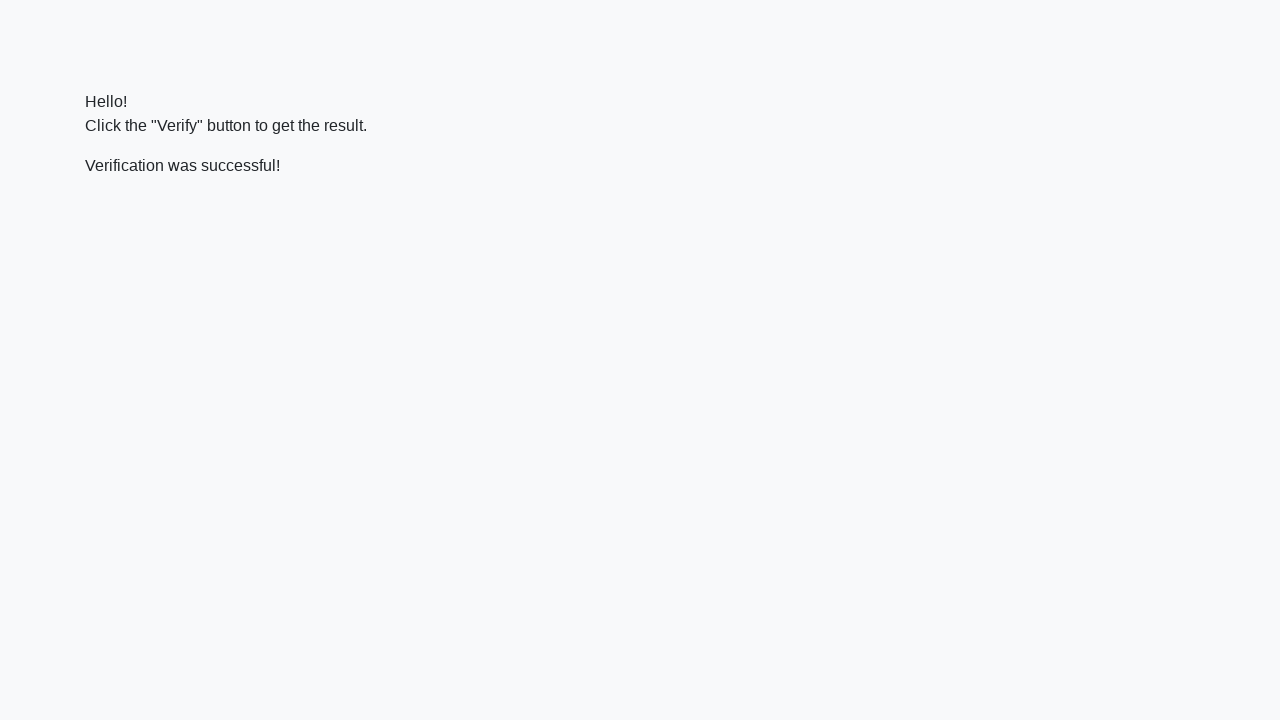

Success message appeared after verification
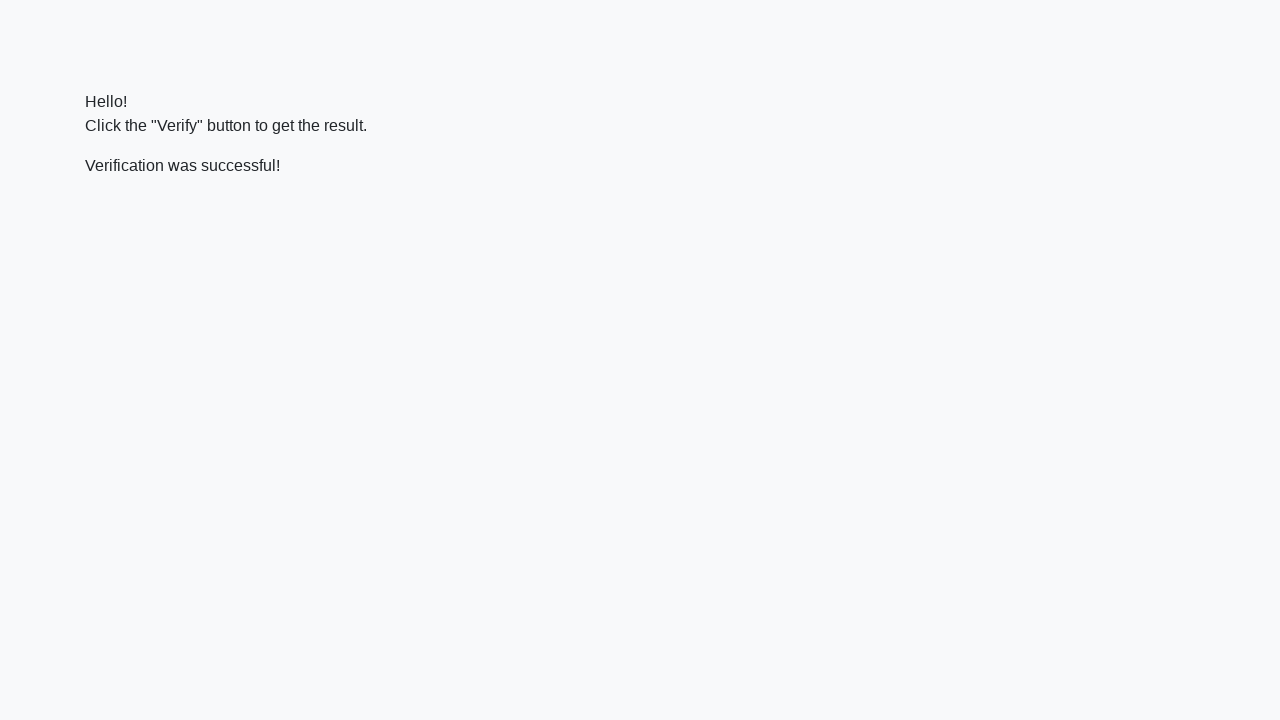

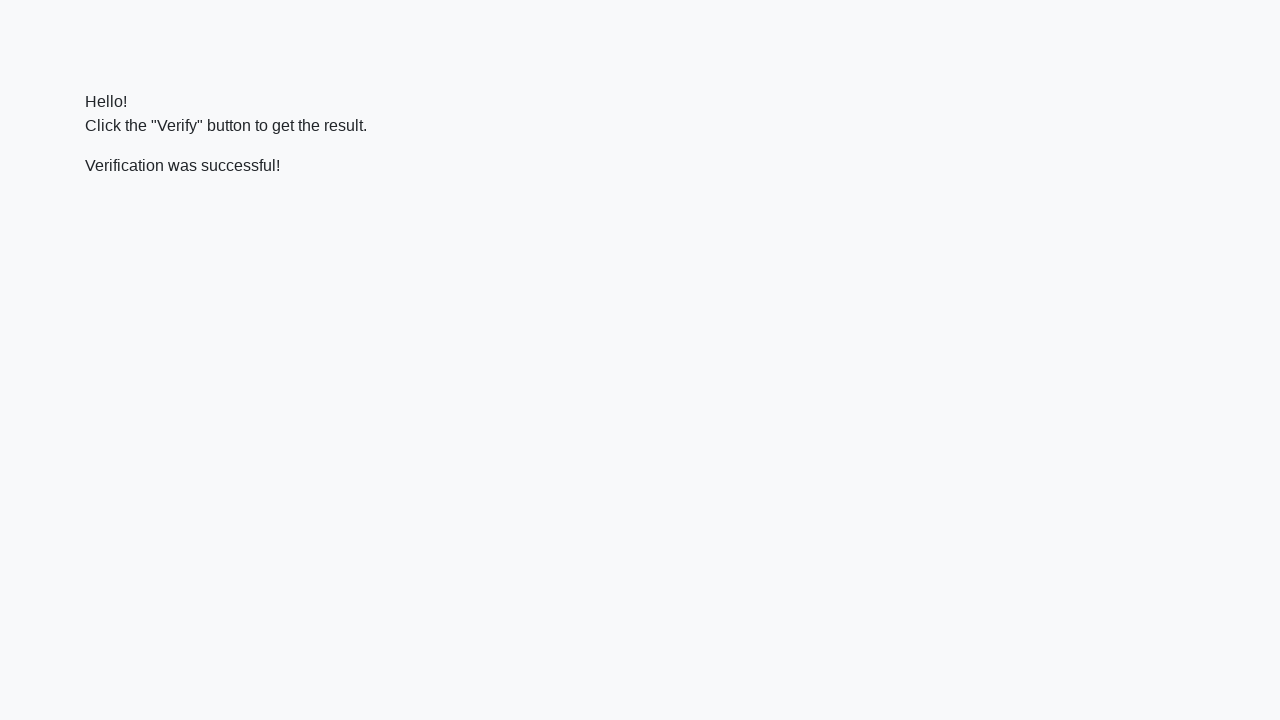